Demonstrates drag and drop by offset functionality, dragging element A to the position of element B using coordinates.

Starting URL: https://crossbrowsertesting.github.io/drag-and-drop

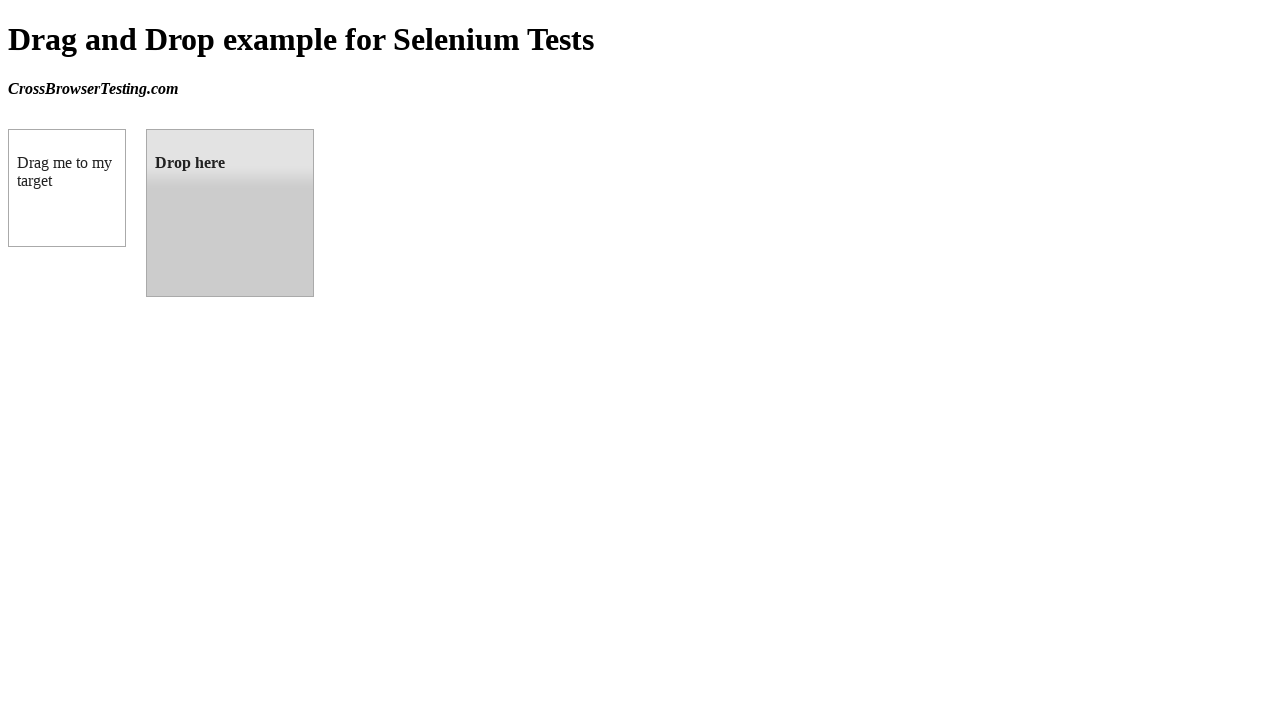

Waited for draggable element to load
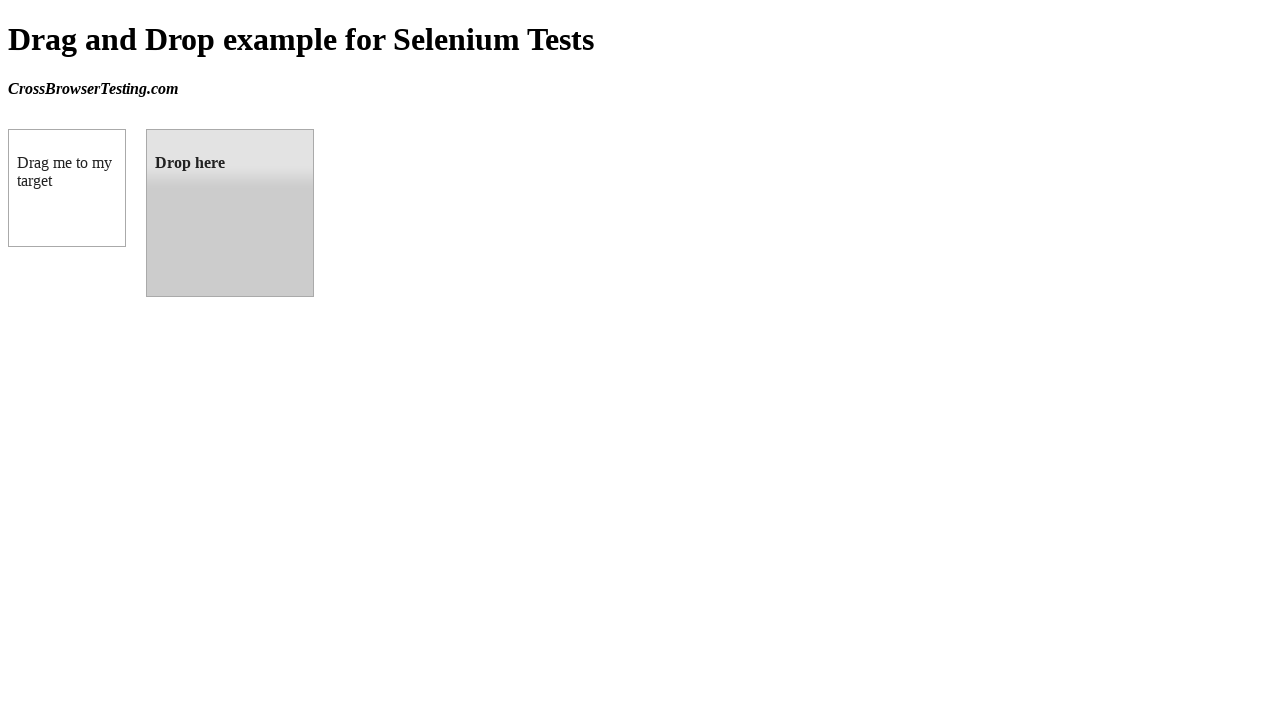

Waited for droppable element to load
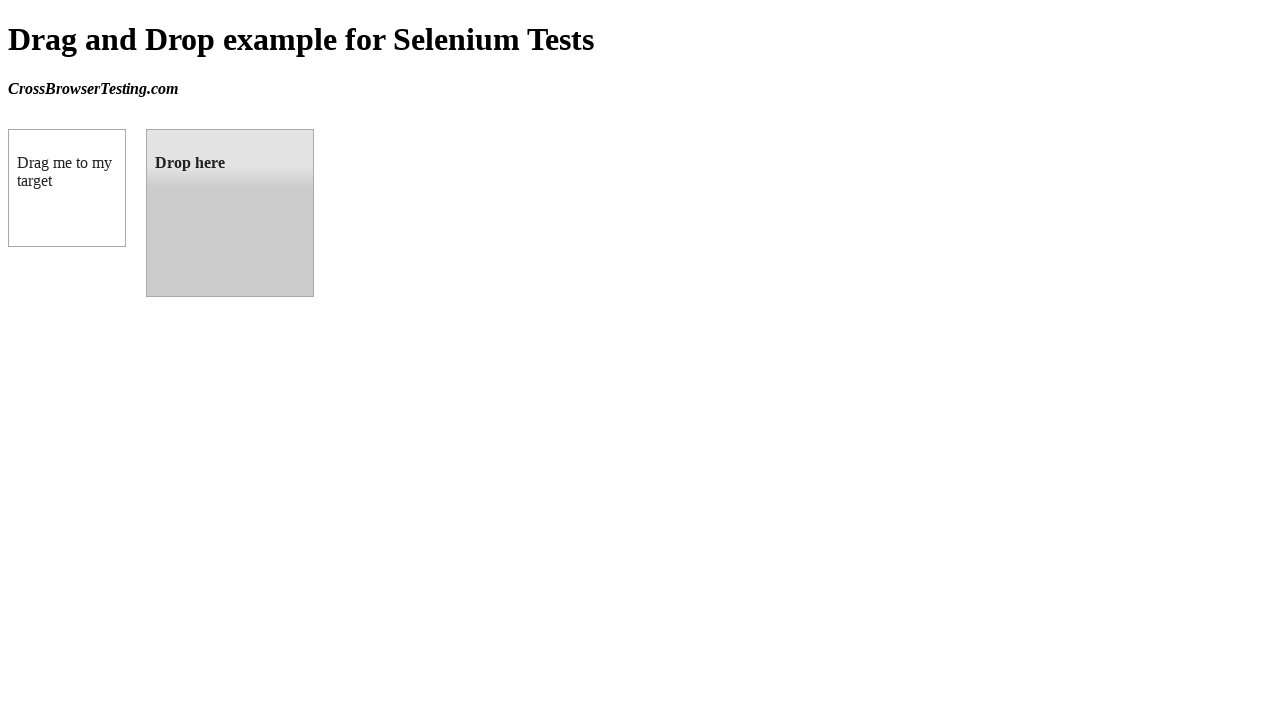

Retrieved droppable target element position
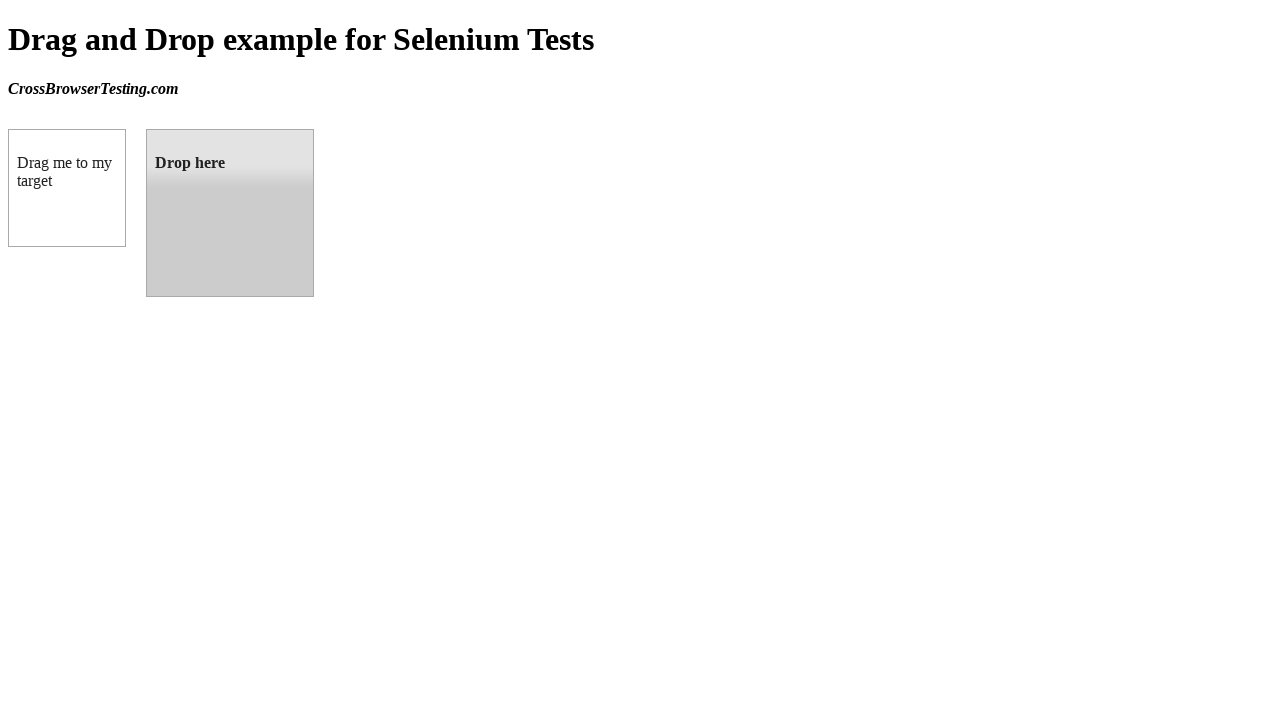

Retrieved draggable source element position
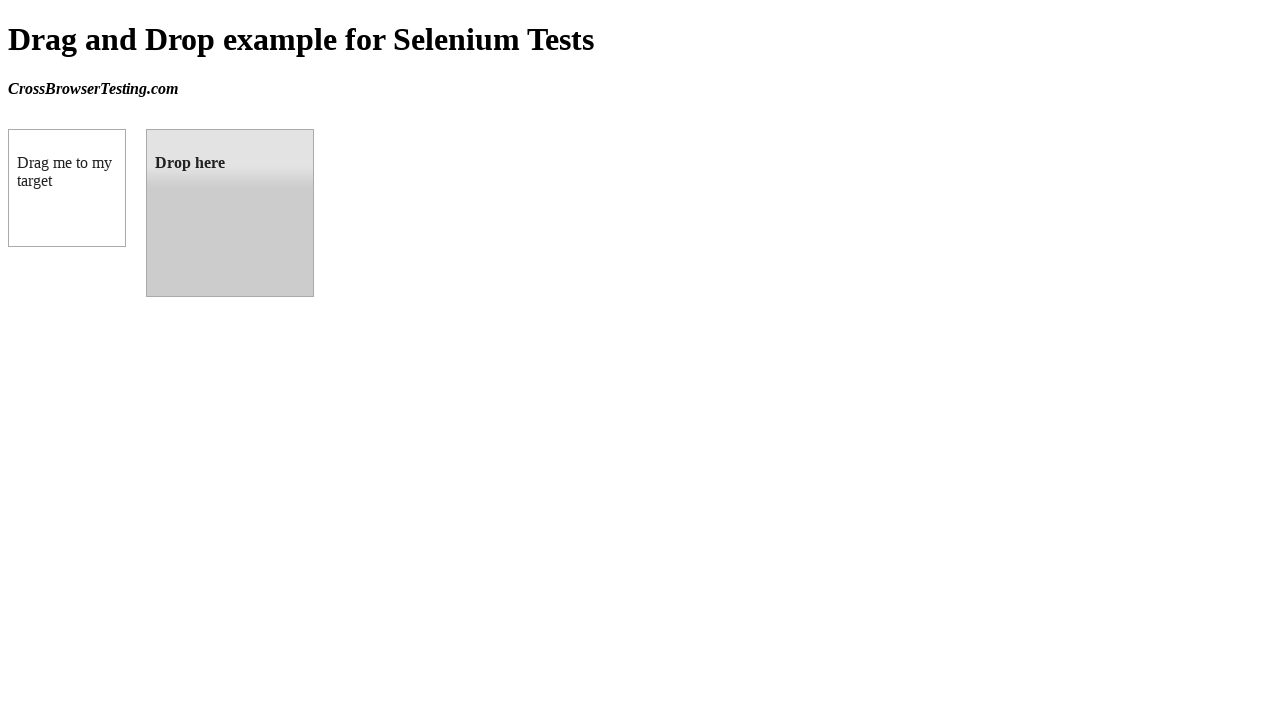

Moved mouse to center of draggable element at (67, 188)
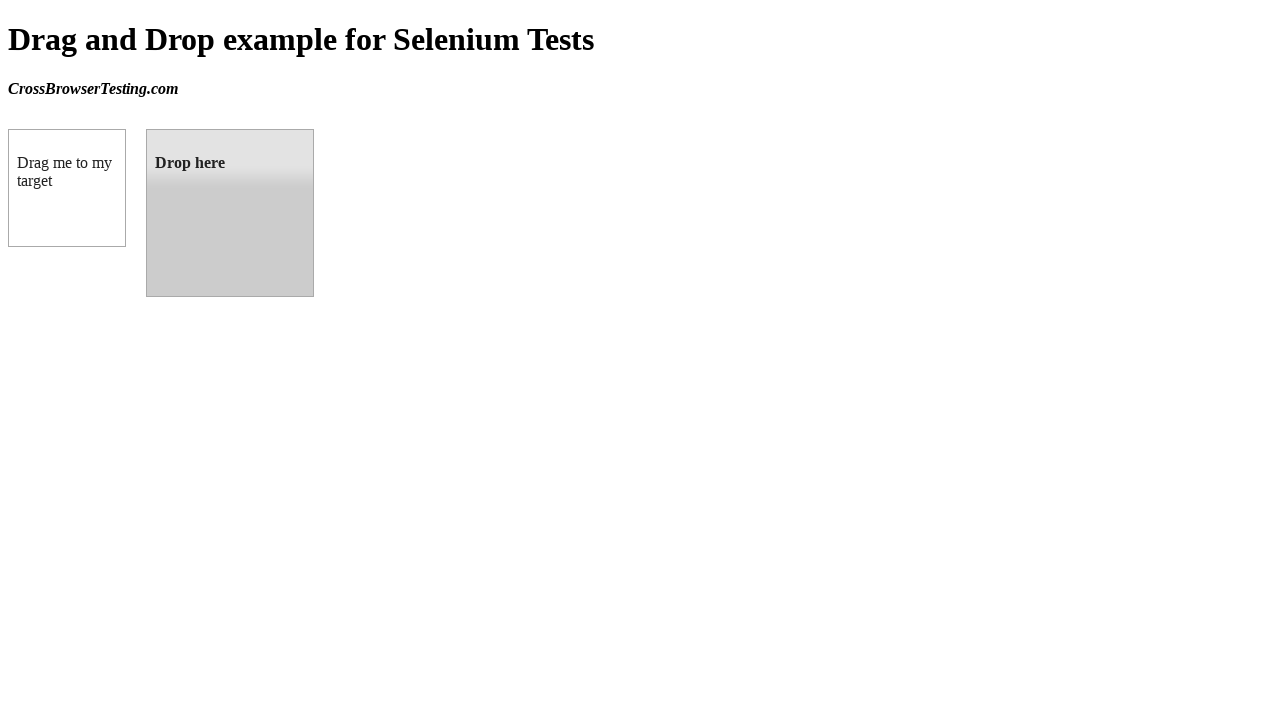

Pressed mouse button down to initiate drag at (67, 188)
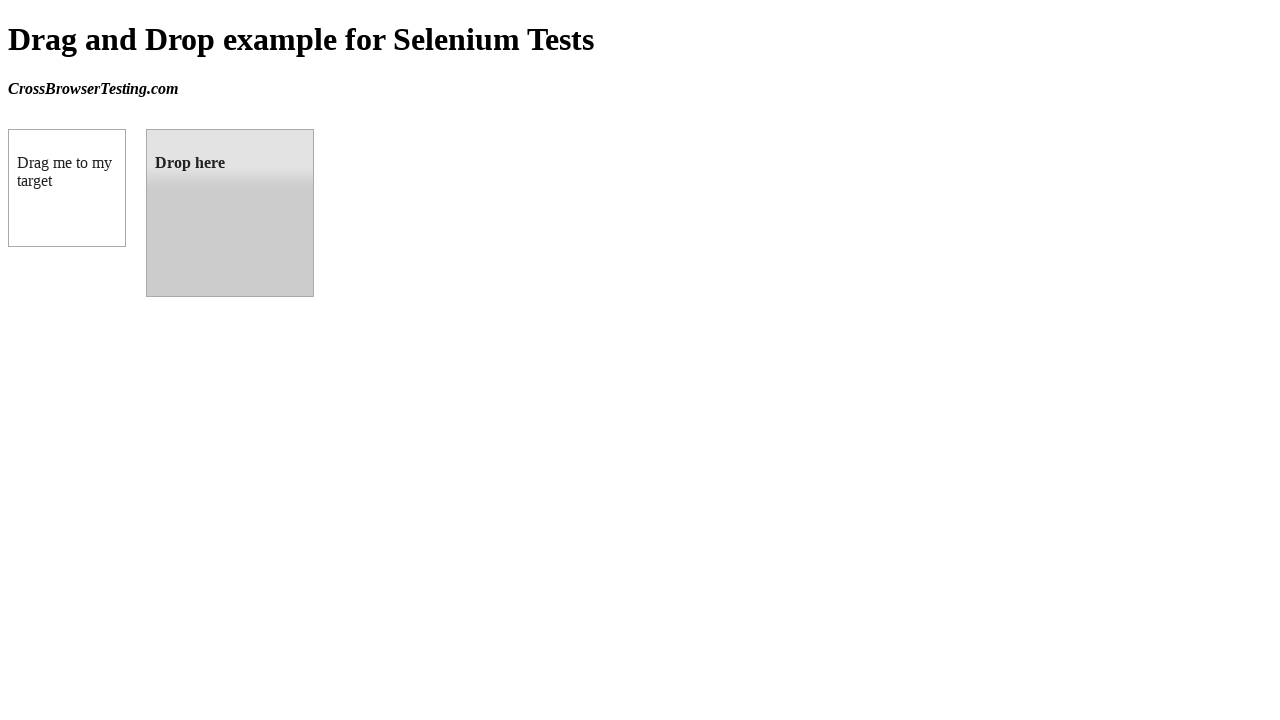

Moved mouse to center of droppable target element at (230, 213)
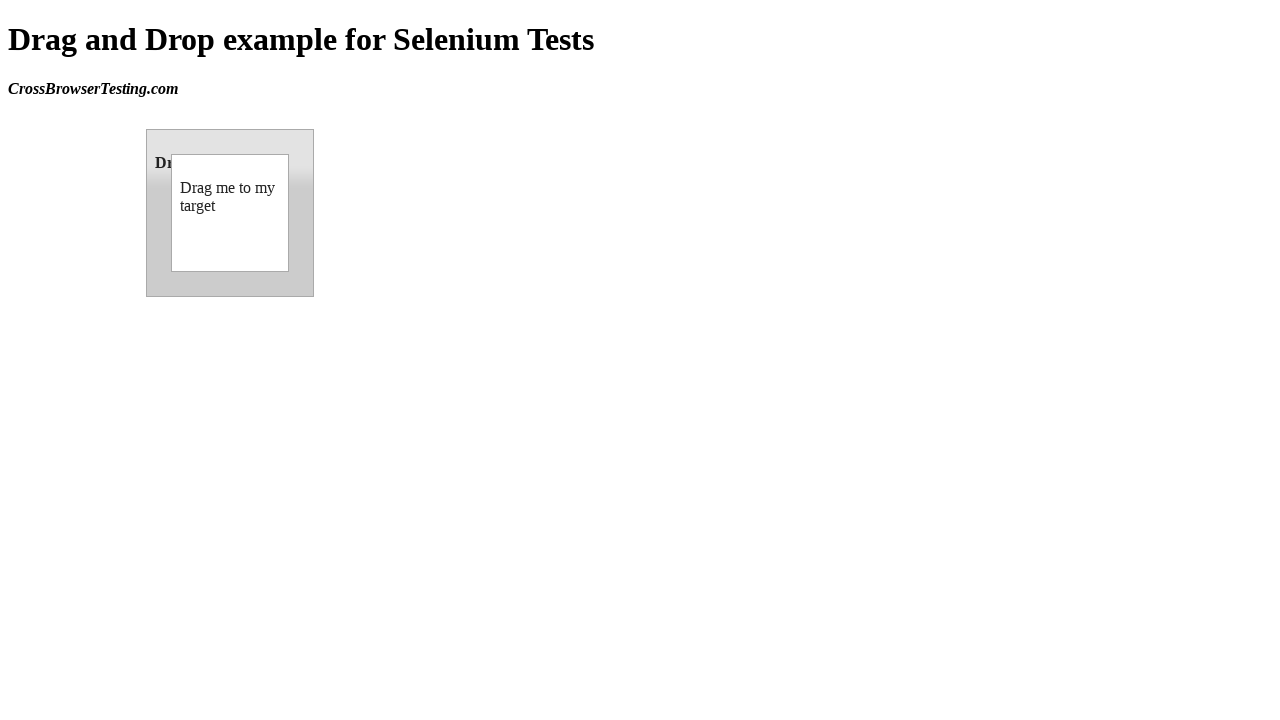

Released mouse button to complete drag and drop at (230, 213)
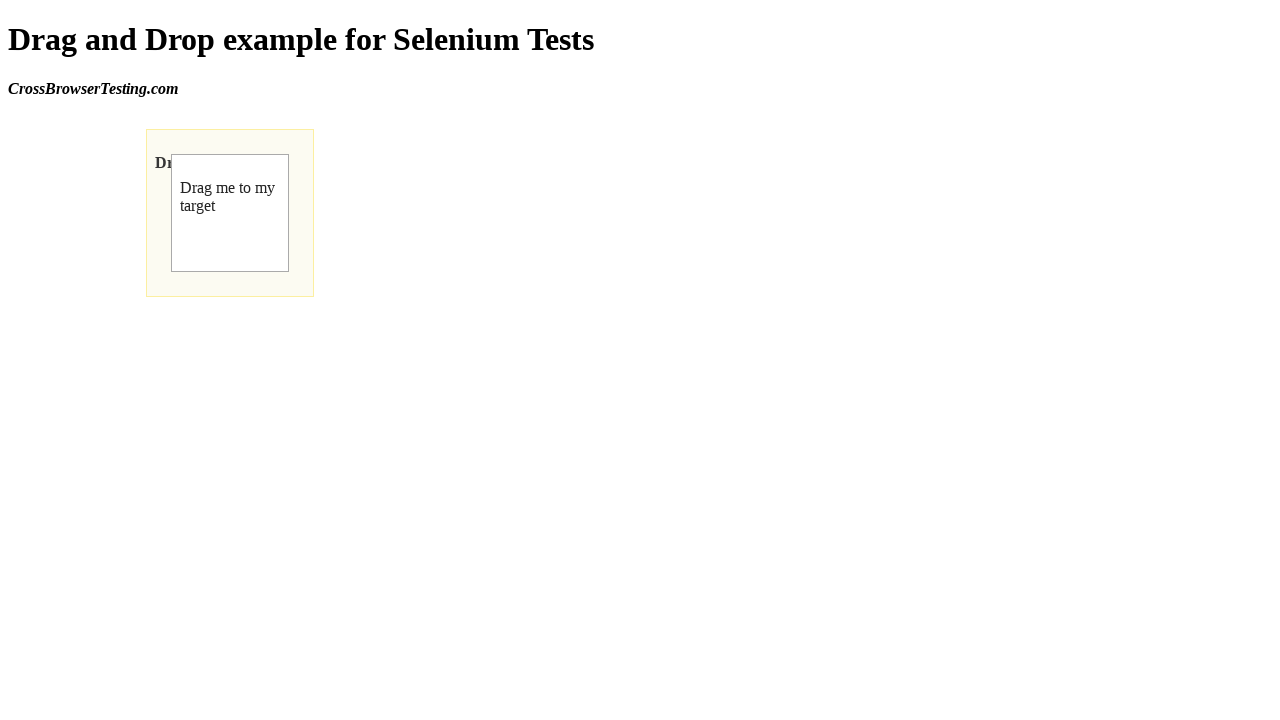

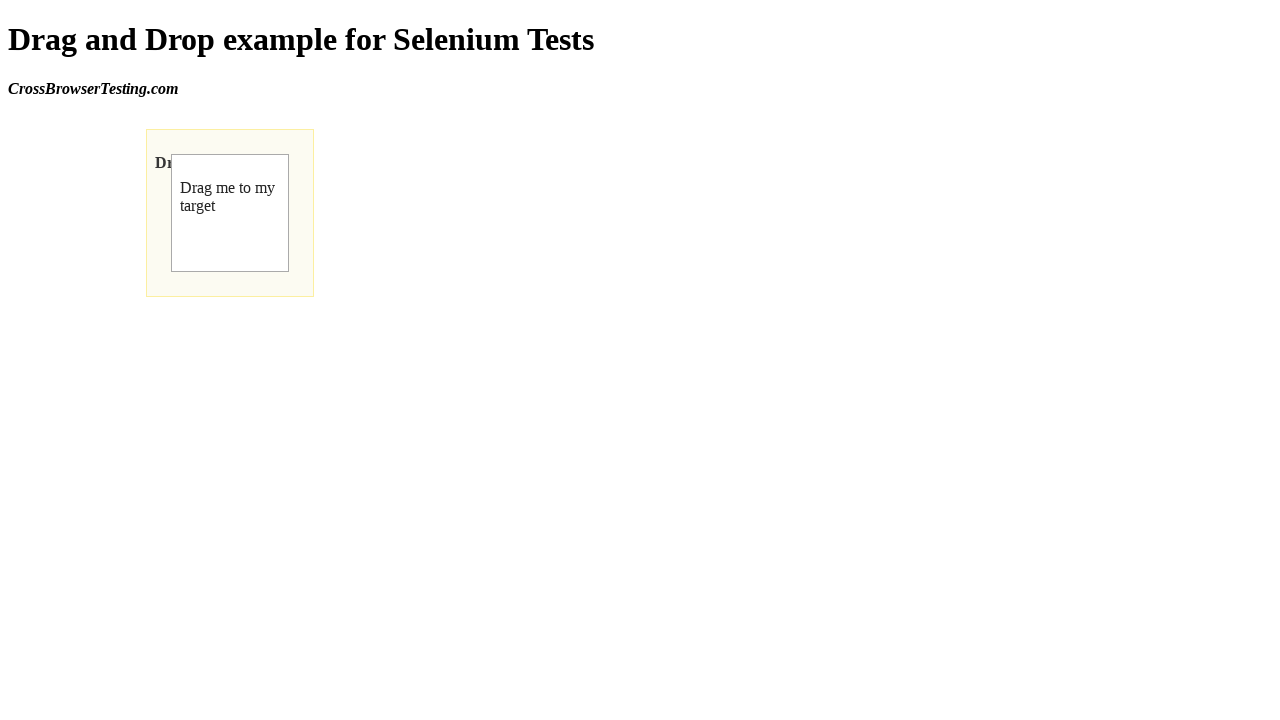